Tests passenger selection dropdown functionality by opening the dropdown, incrementing adult passenger count twice, and closing the dropdown

Starting URL: https://rahulshettyacademy.com/dropdownsPractise/

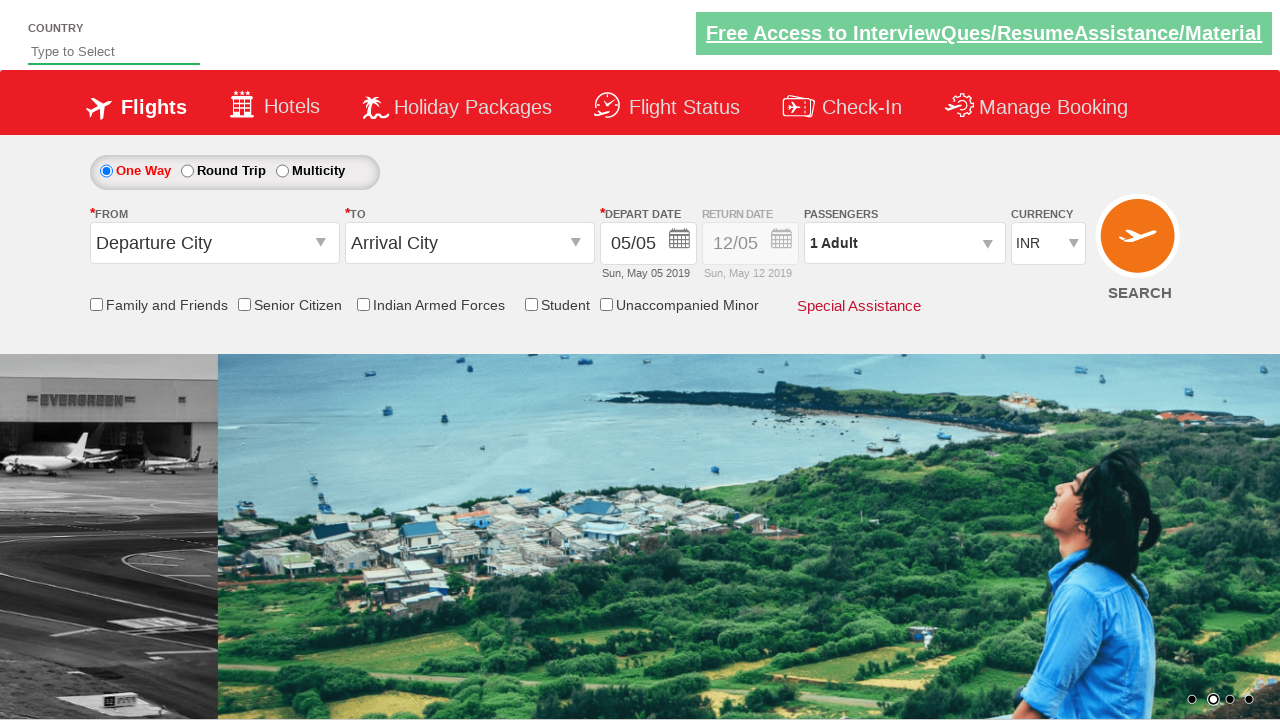

Clicked passenger info dropdown to open it at (904, 243) on #divpaxinfo
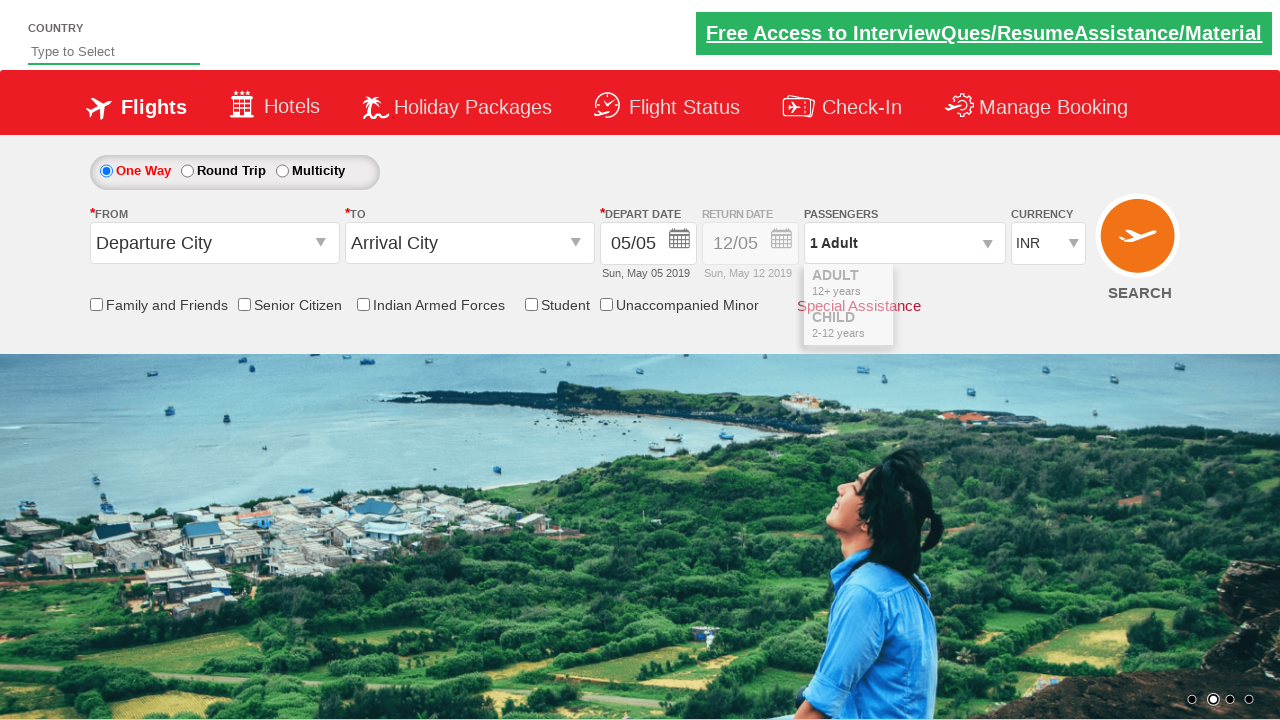

Clicked increment adult button at (982, 288) on #hrefIncAdt
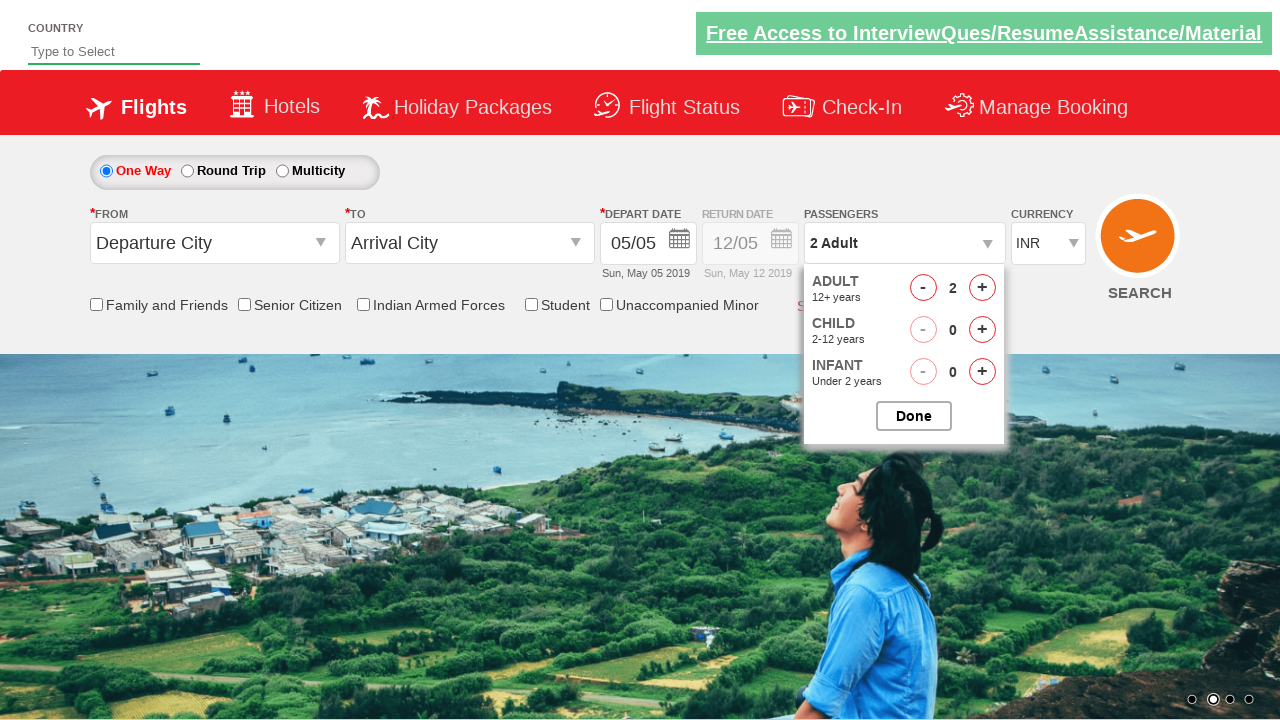

Waited 2 seconds between adult increment clicks
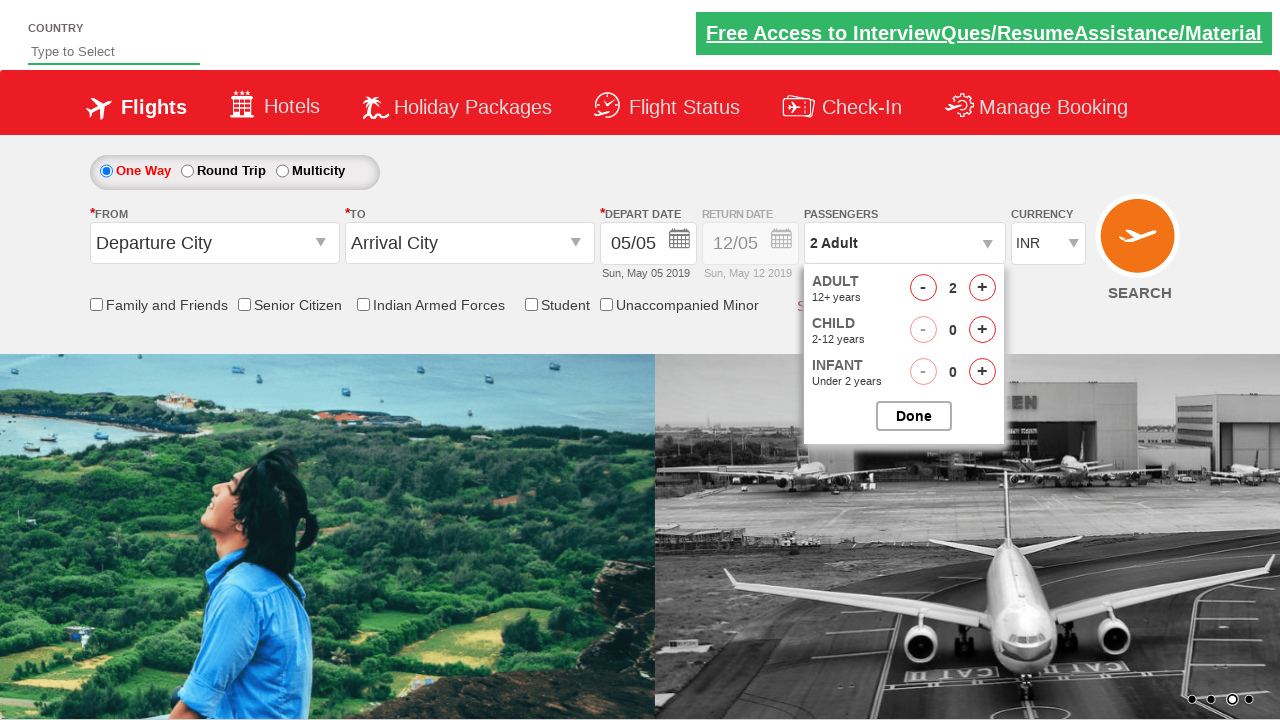

Clicked increment adult button at (982, 288) on #hrefIncAdt
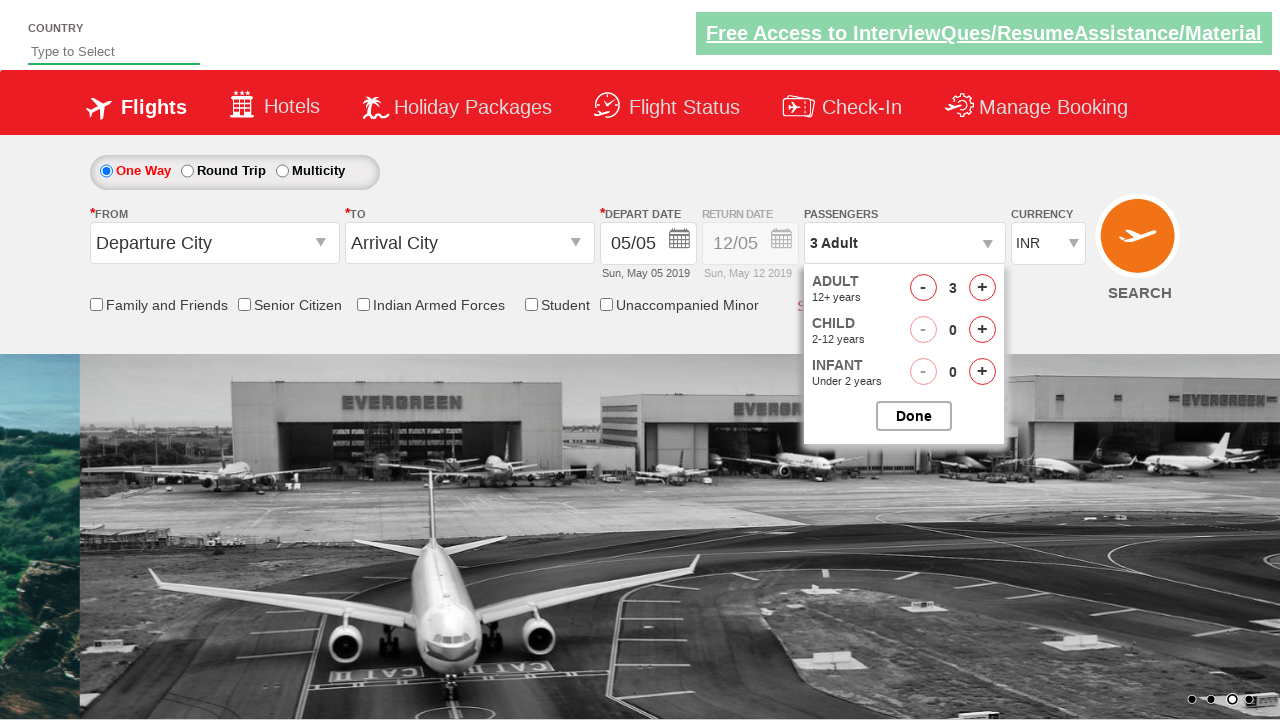

Waited 2 seconds between adult increment clicks
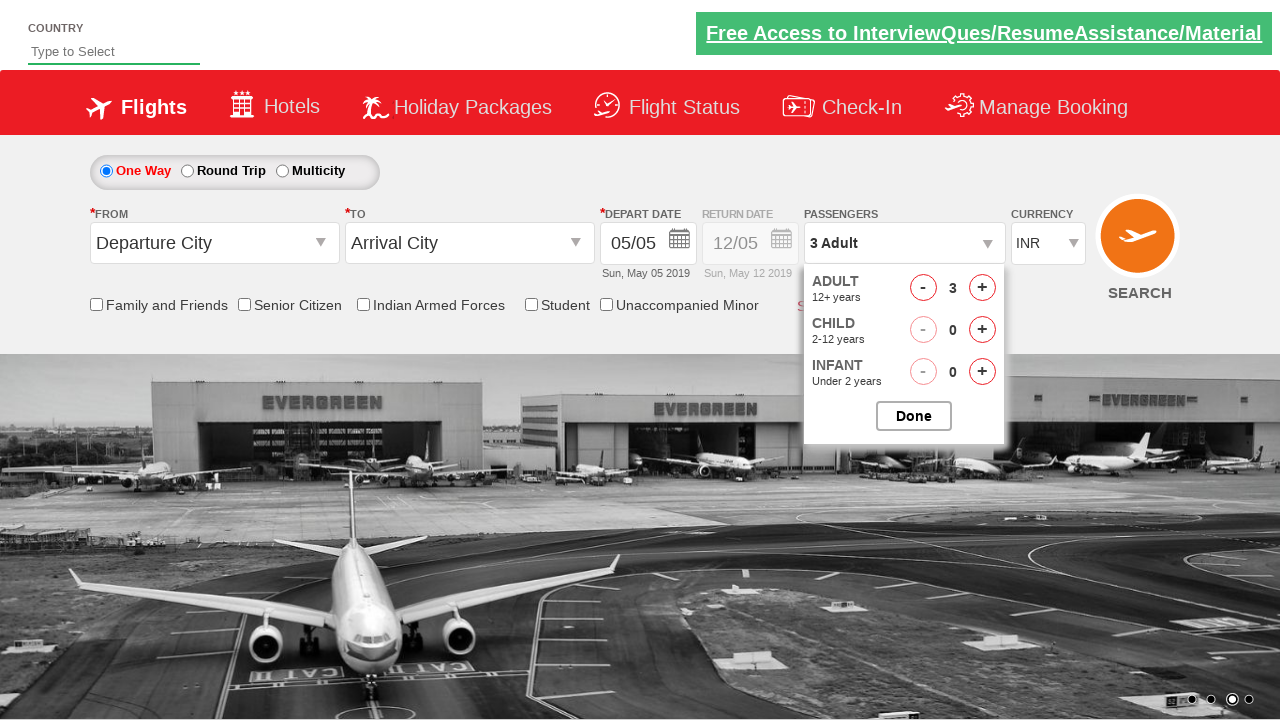

Clicked to close passenger selection dropdown at (914, 416) on #btnclosepaxoption
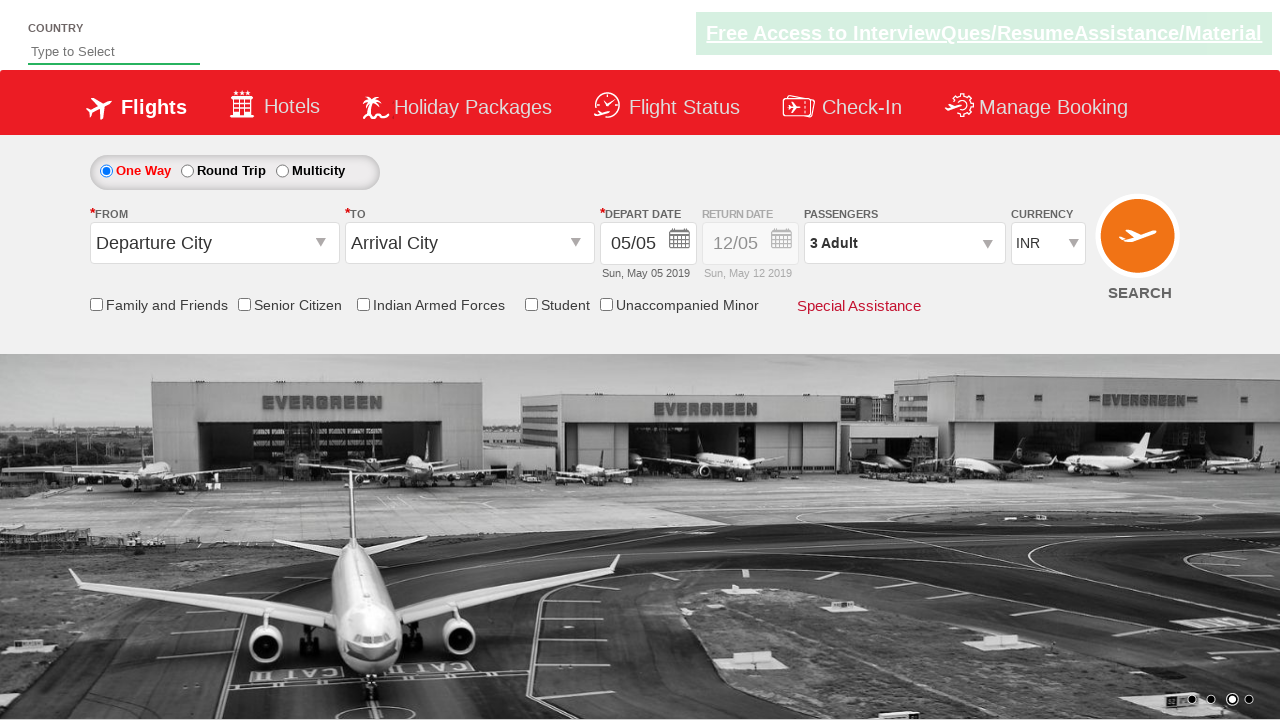

Retrieved updated passenger info: 3 Adult
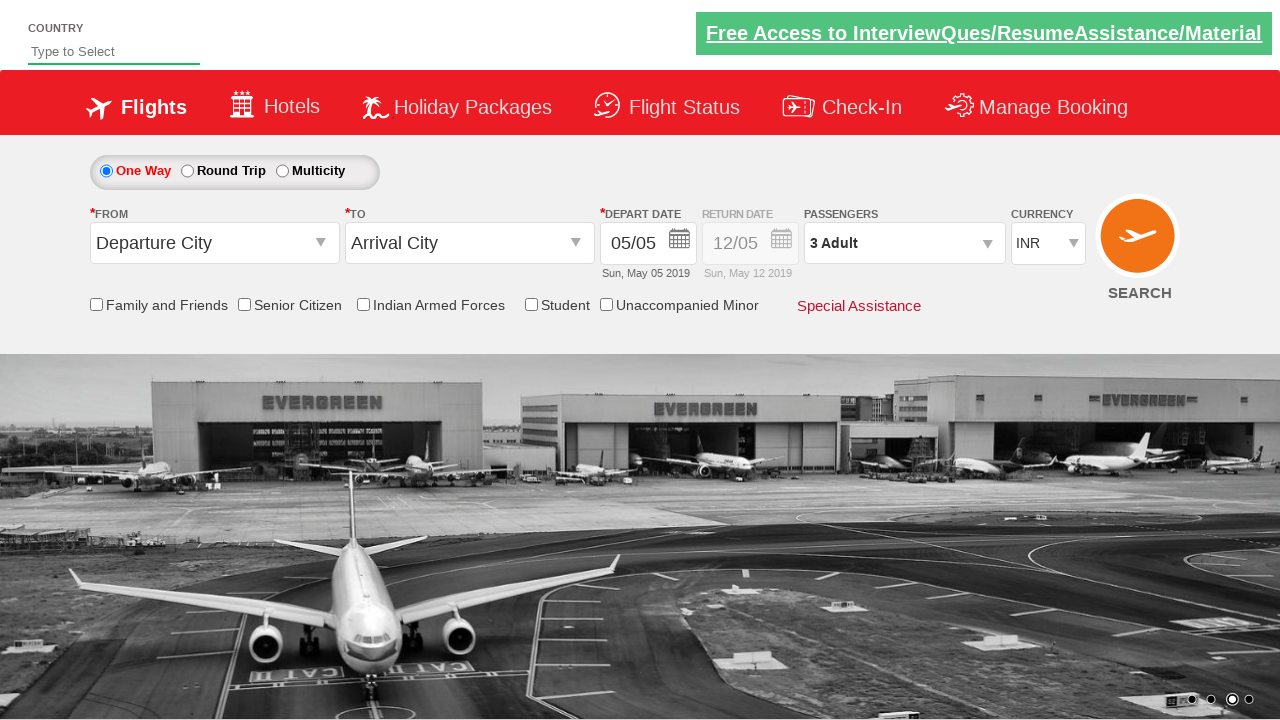

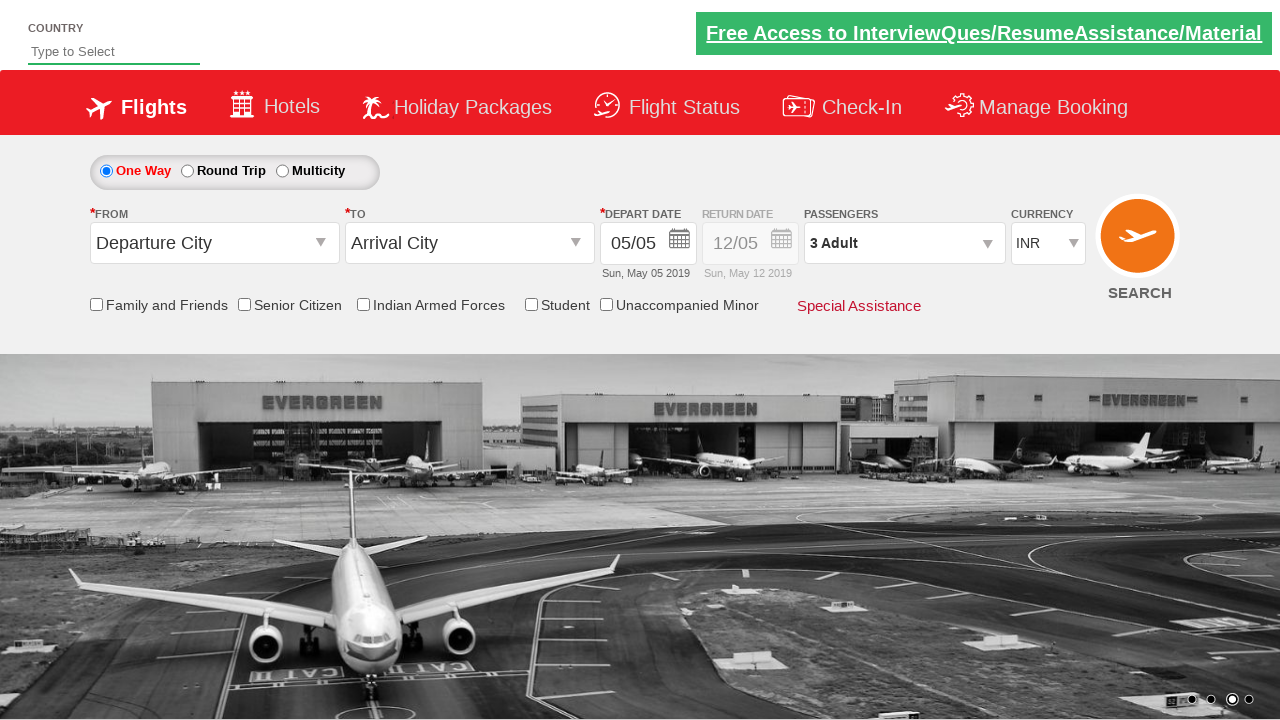